Waits for price to reach $100, then solves a math problem and submits the answer

Starting URL: http://suninjuly.github.io/explicit_wait2.html

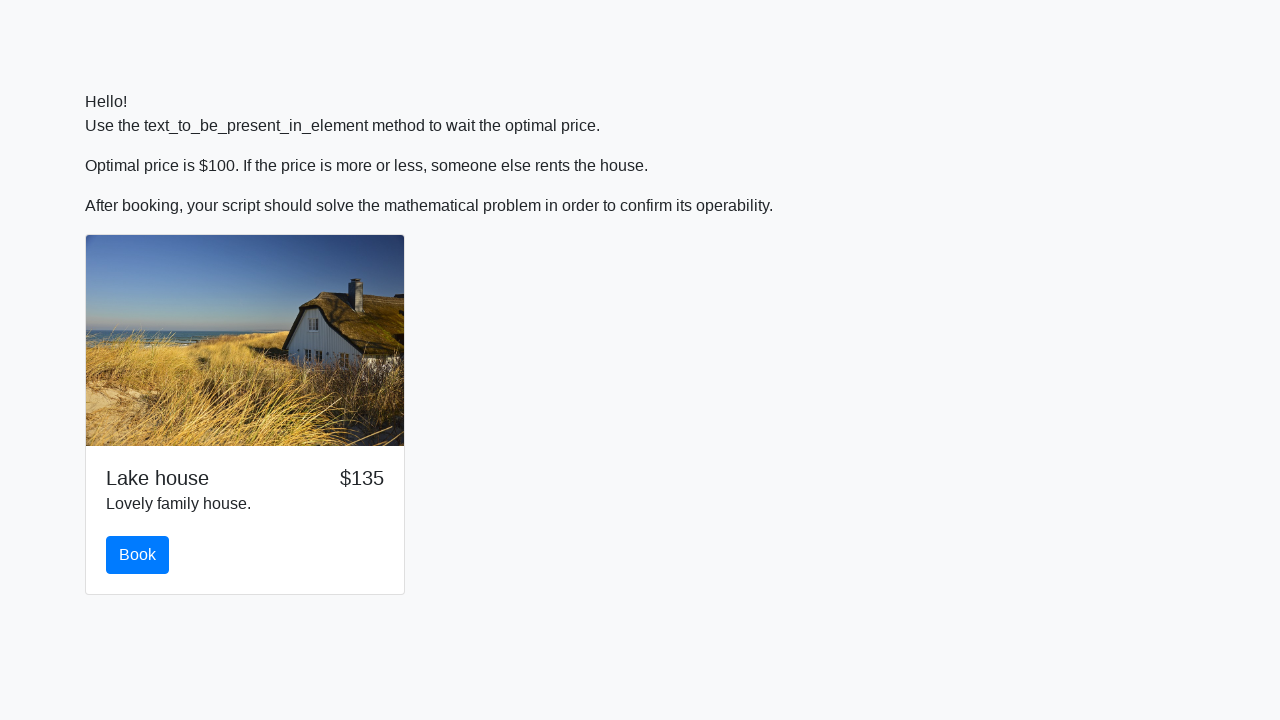

Waited for price to reach $100
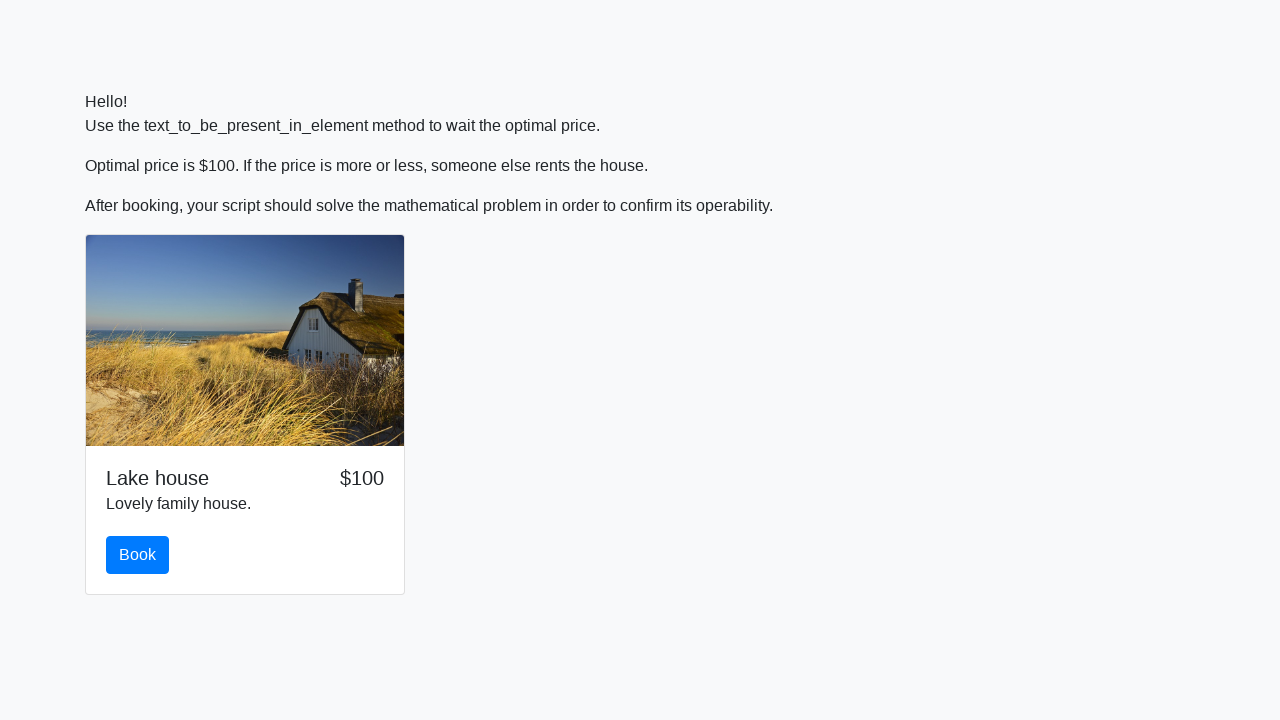

Clicked the book button at (138, 555) on #book
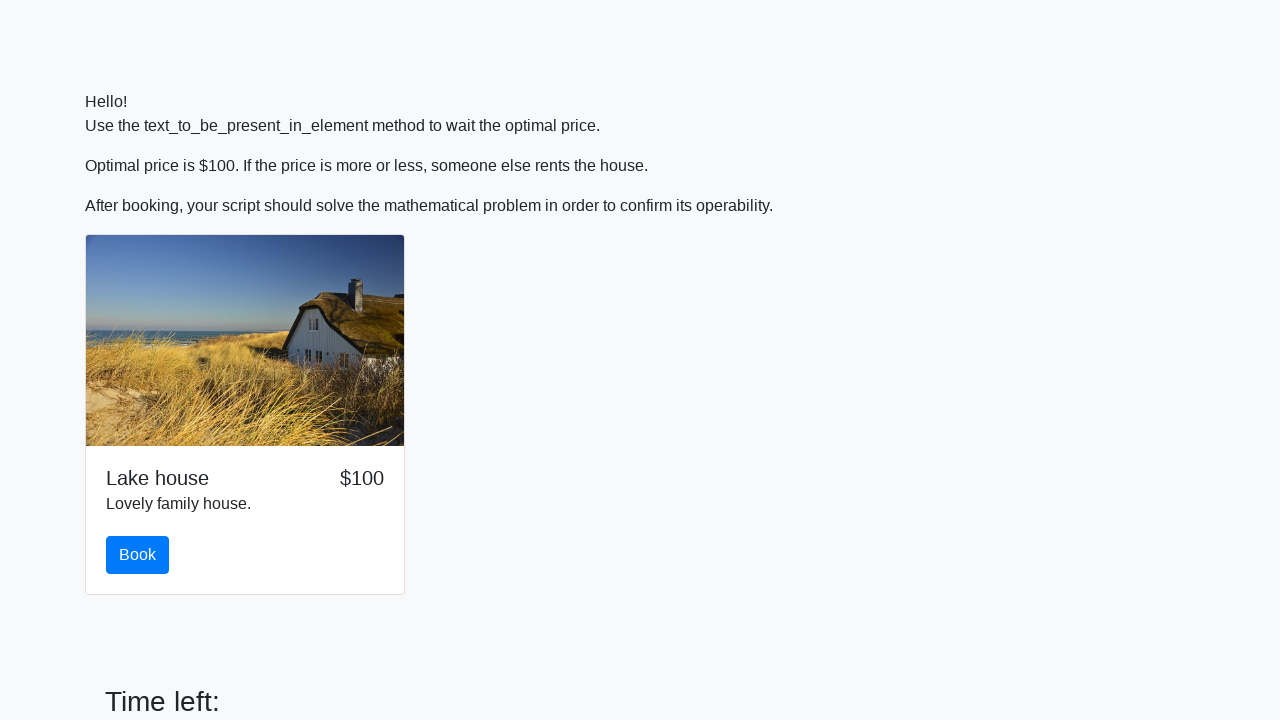

Retrieved math problem value: 428
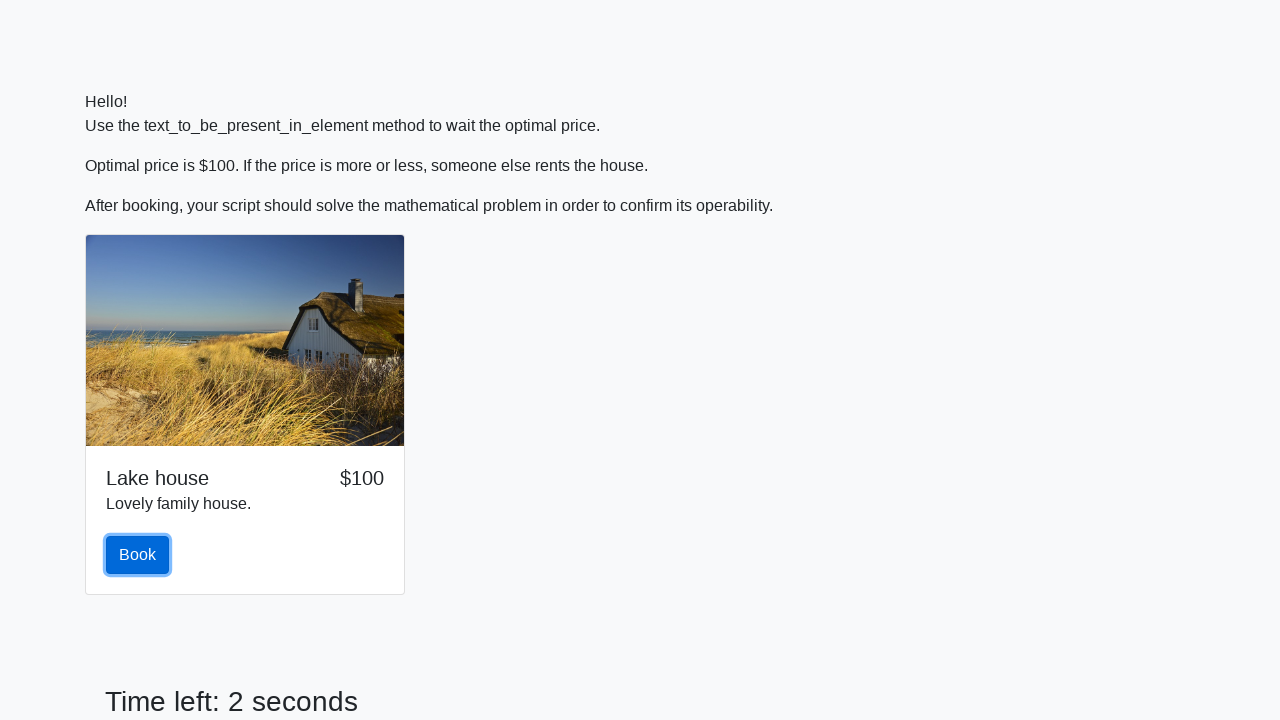

Calculated answer: 2.094518533424069
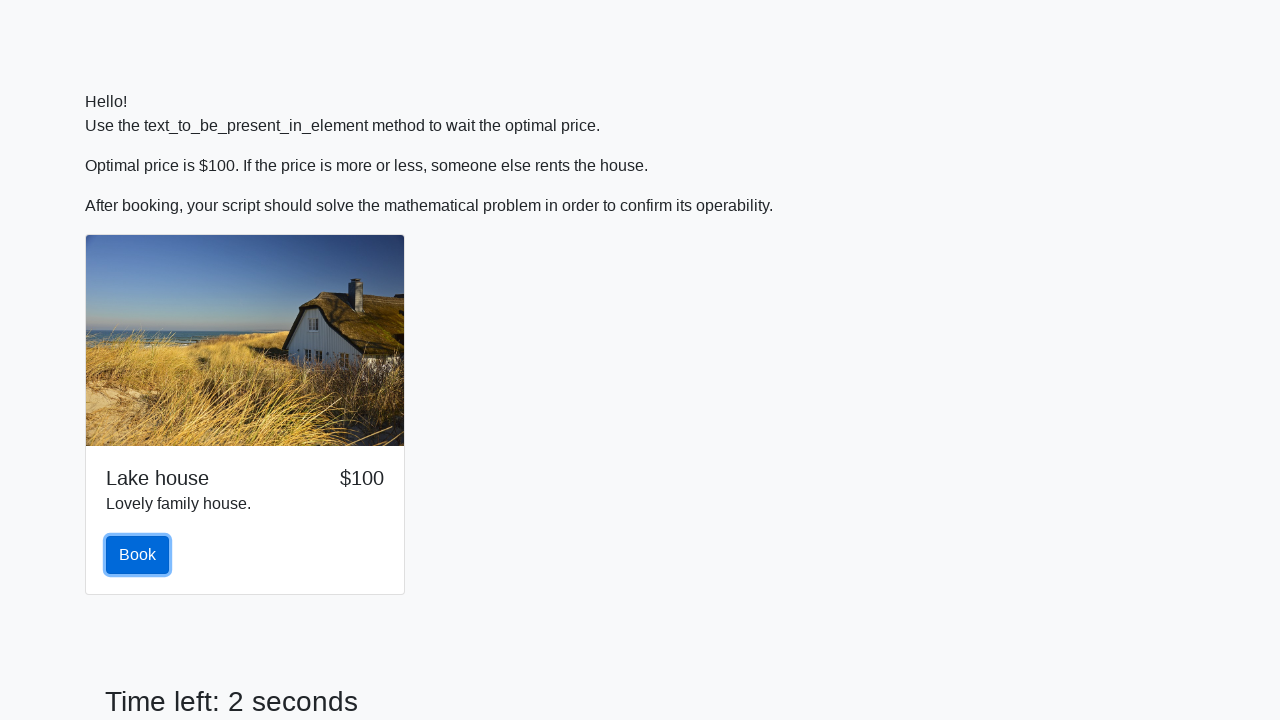

Filled answer field with calculated value on #answer
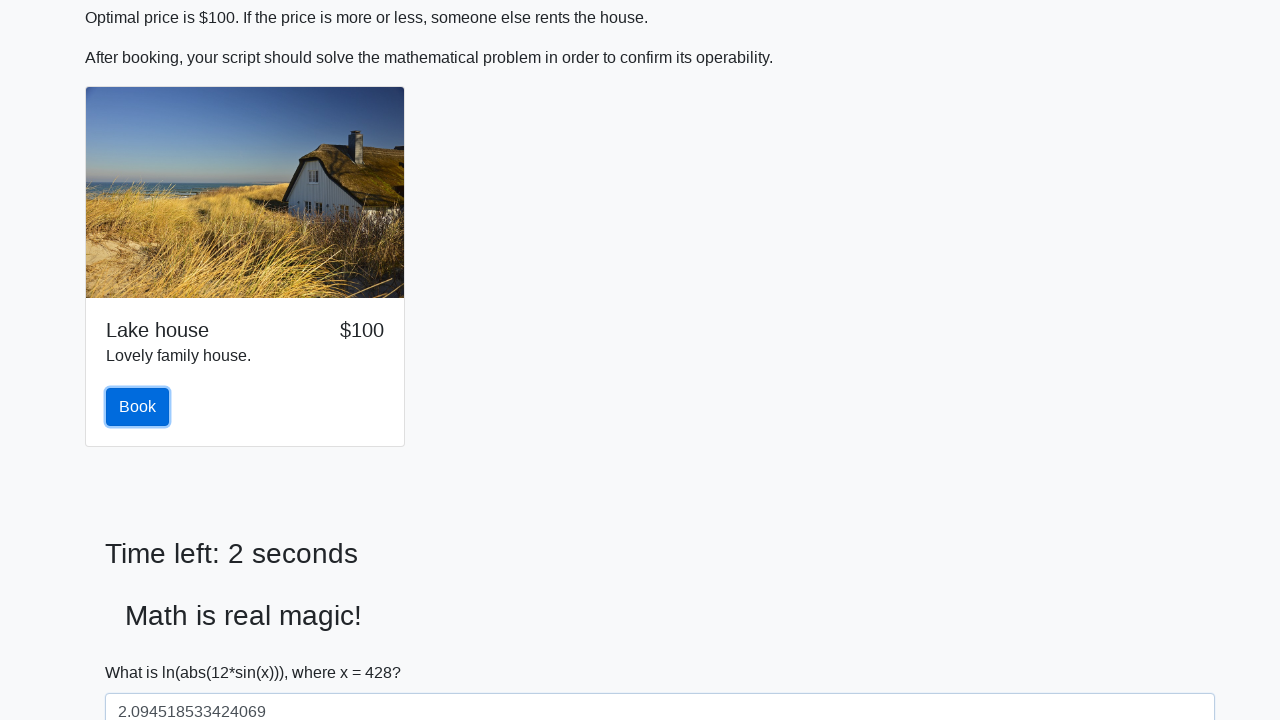

Clicked solve button to submit the answer at (143, 651) on #solve
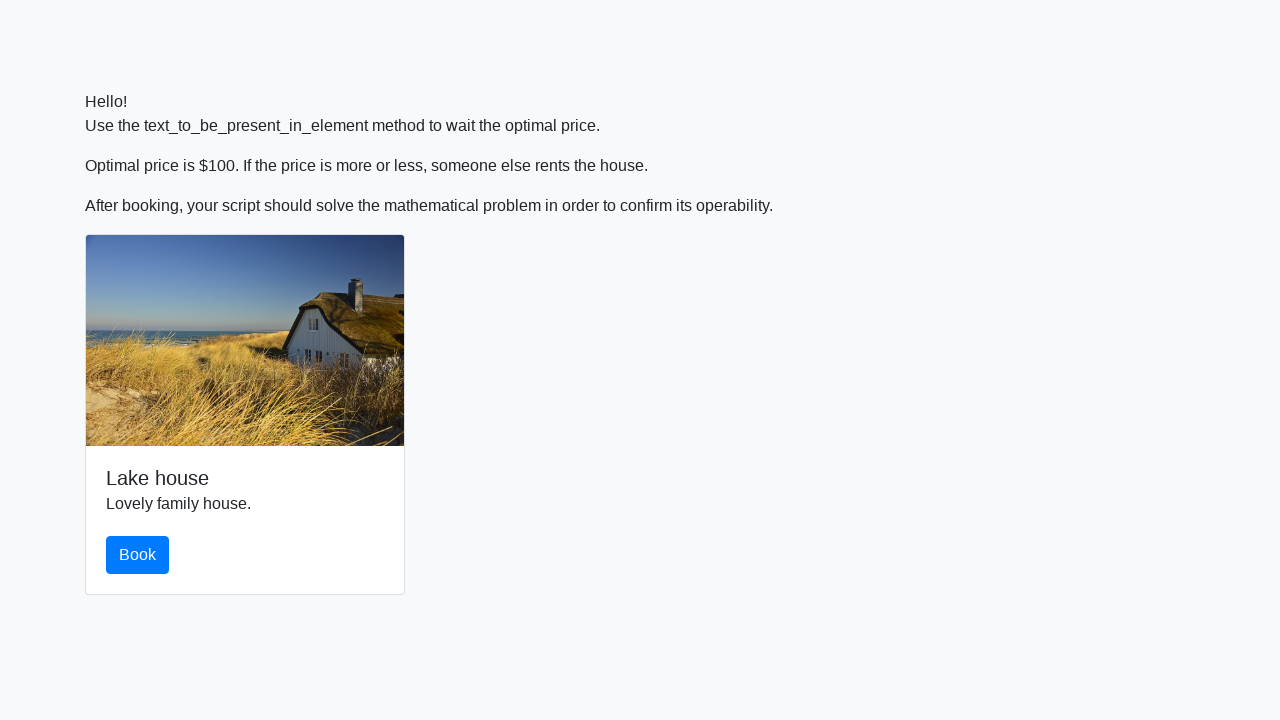

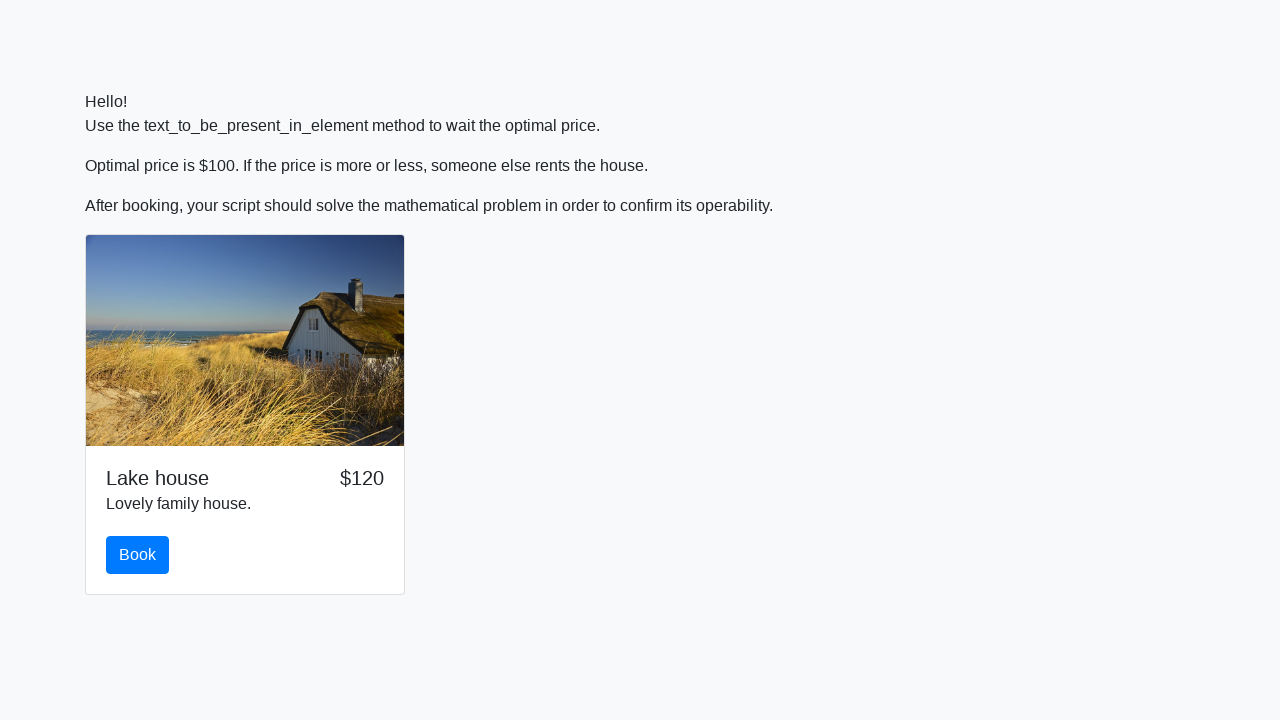